Tests dialog handling by clicking a confirm button and accepting the dialog, then hovers over a mouse hover element

Starting URL: https://rahulshettyacademy.com/AutomationPractice/

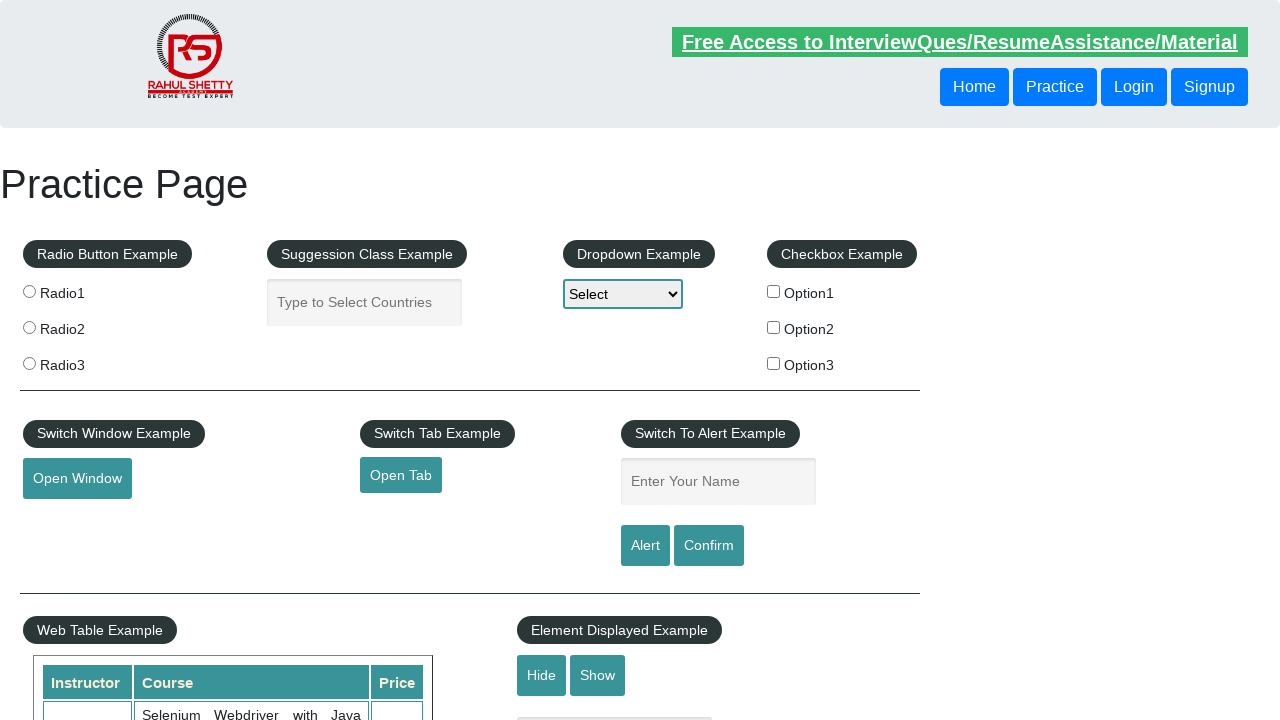

Set up dialog handler to automatically accept dialogs
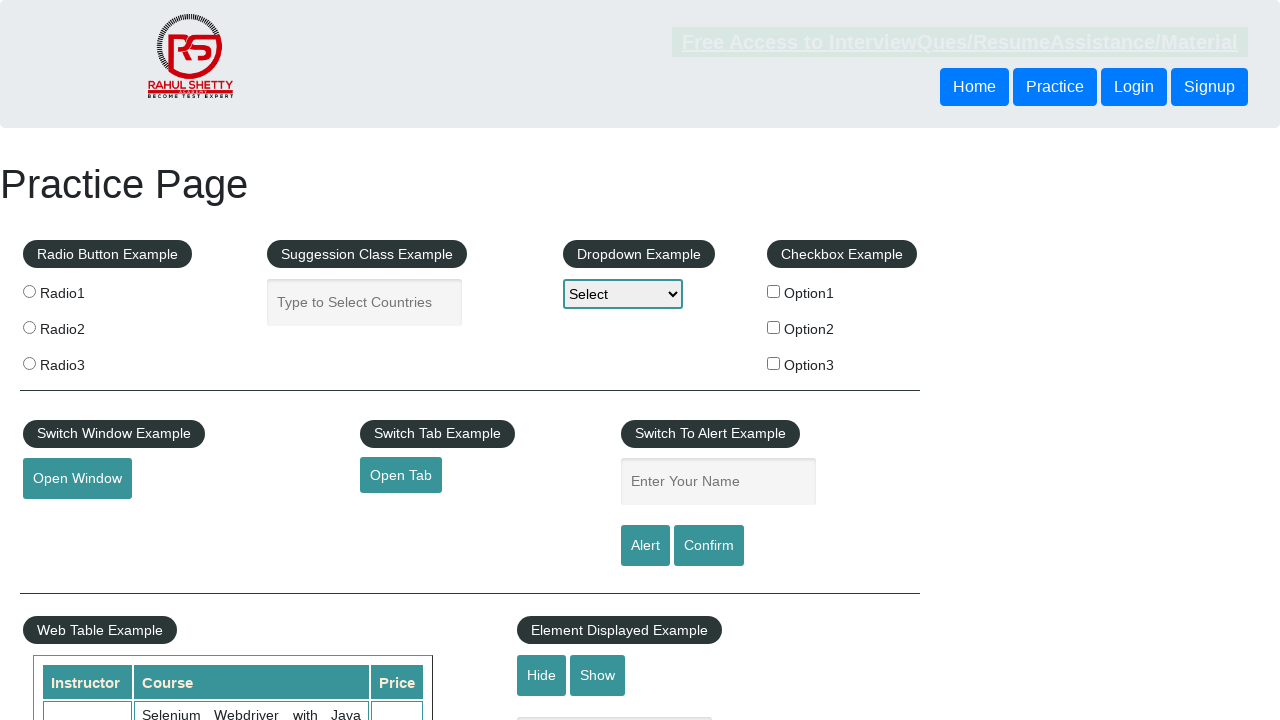

Clicked confirm button to trigger dialog at (709, 546) on #confirmbtn
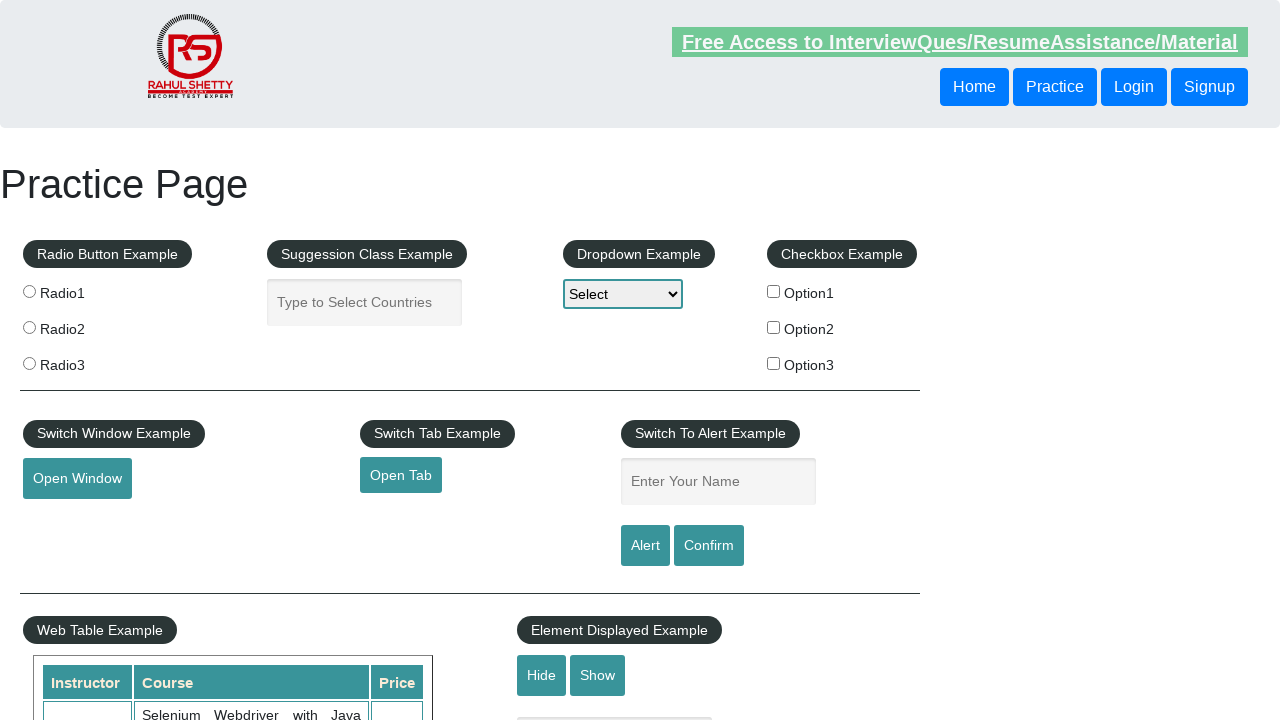

Hovered over mouse hover element at (83, 361) on #mousehover
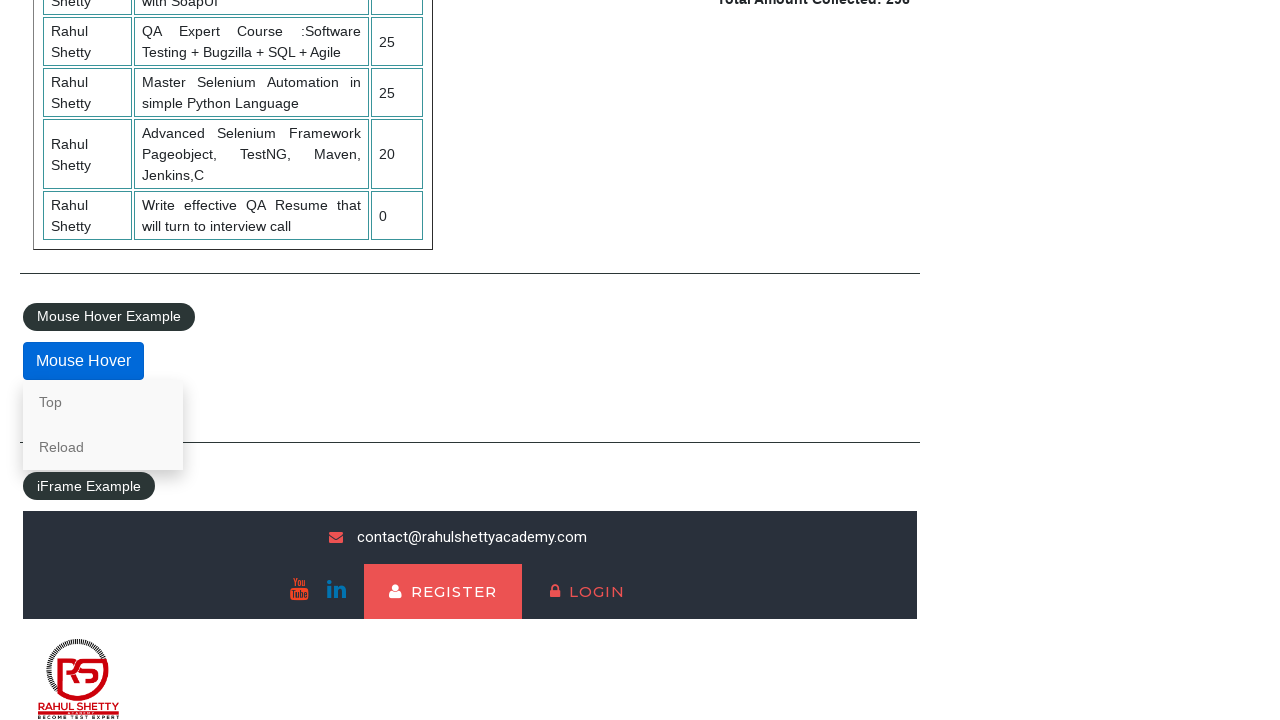

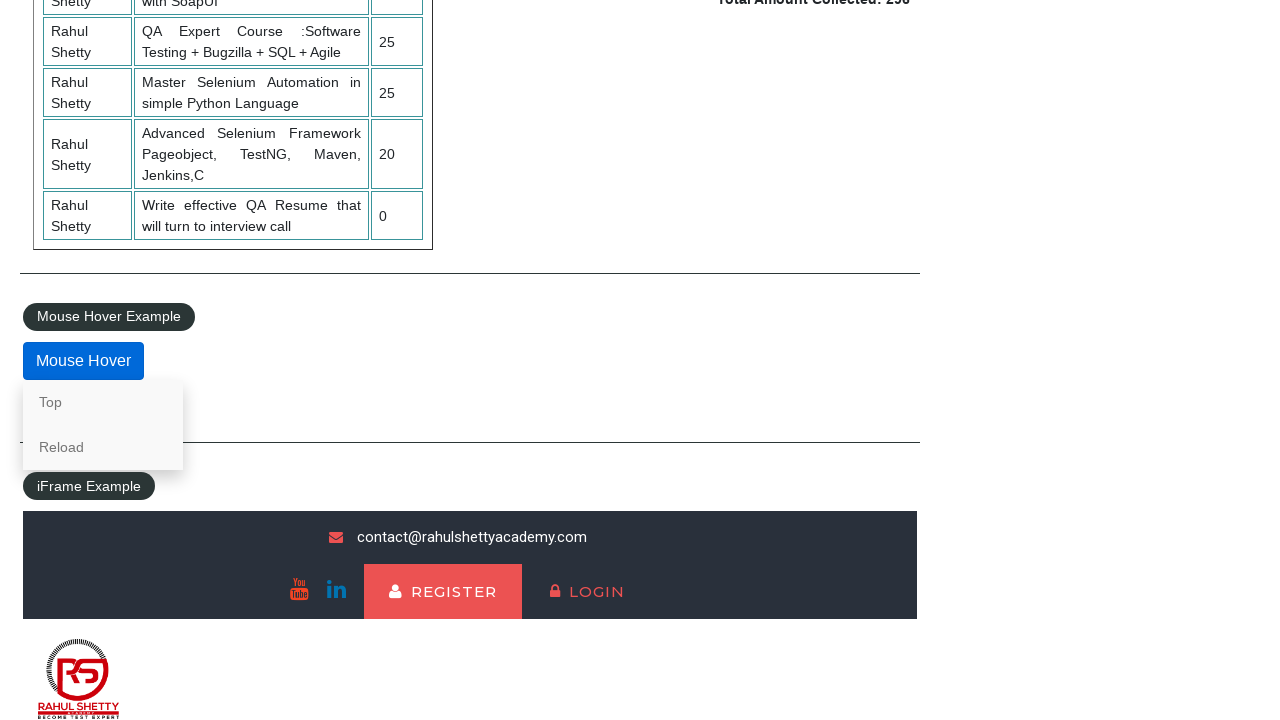